Tests an e-commerce shopping cart flow by adding multiple items to cart, proceeding to checkout, and applying a promo code

Starting URL: https://rahulshettyacademy.com/seleniumPractise/#/

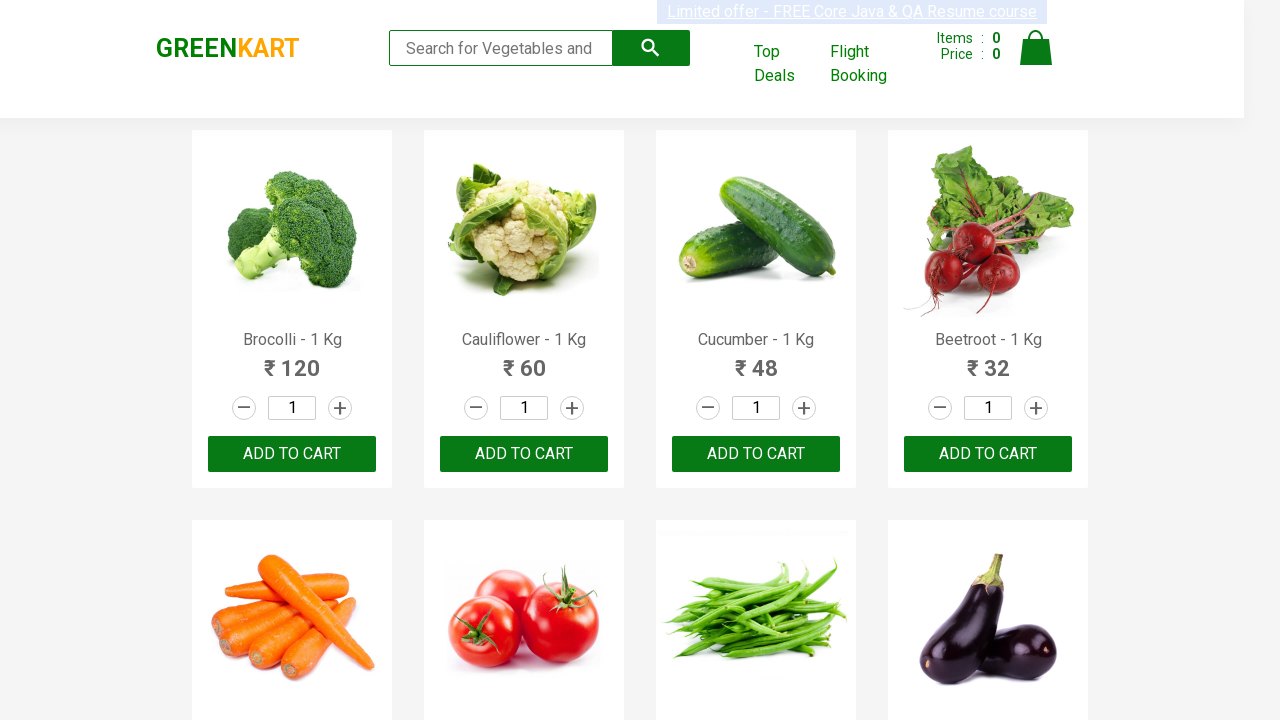

Waited for products to load (3000ms)
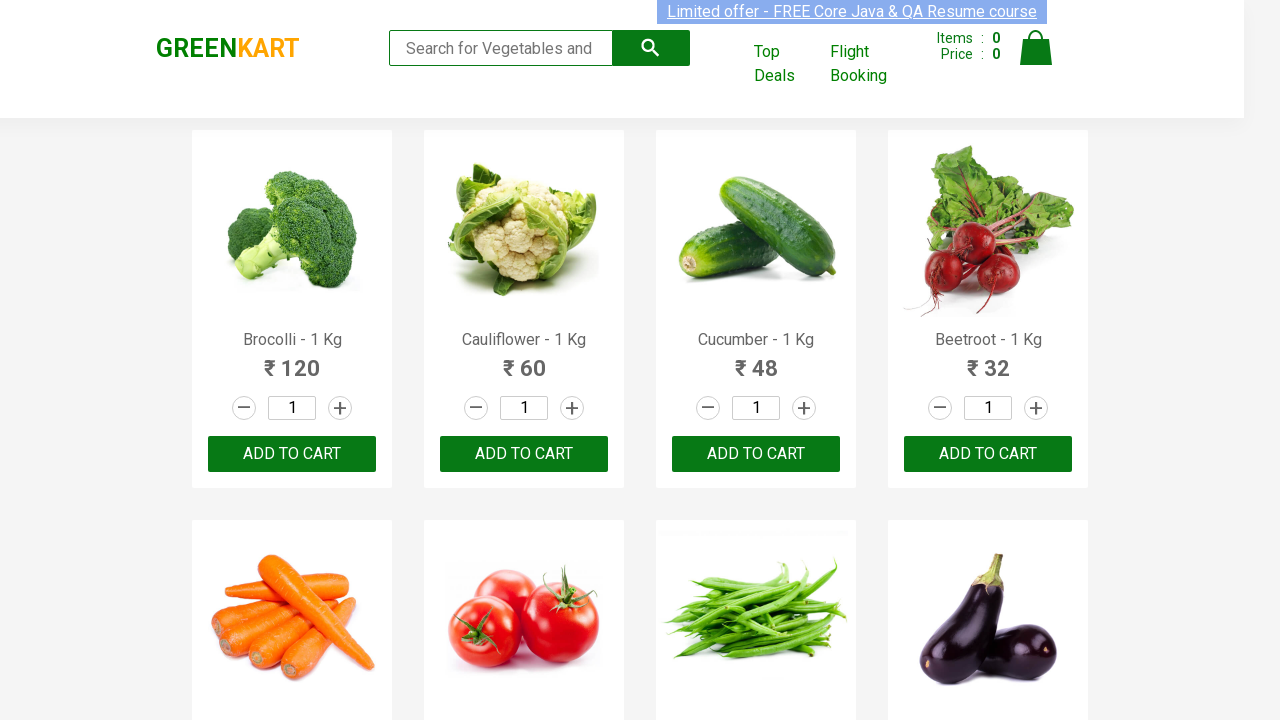

Added Brocolli to cart at (292, 454) on xpath=//div[@class='product-action']/button >> nth=0
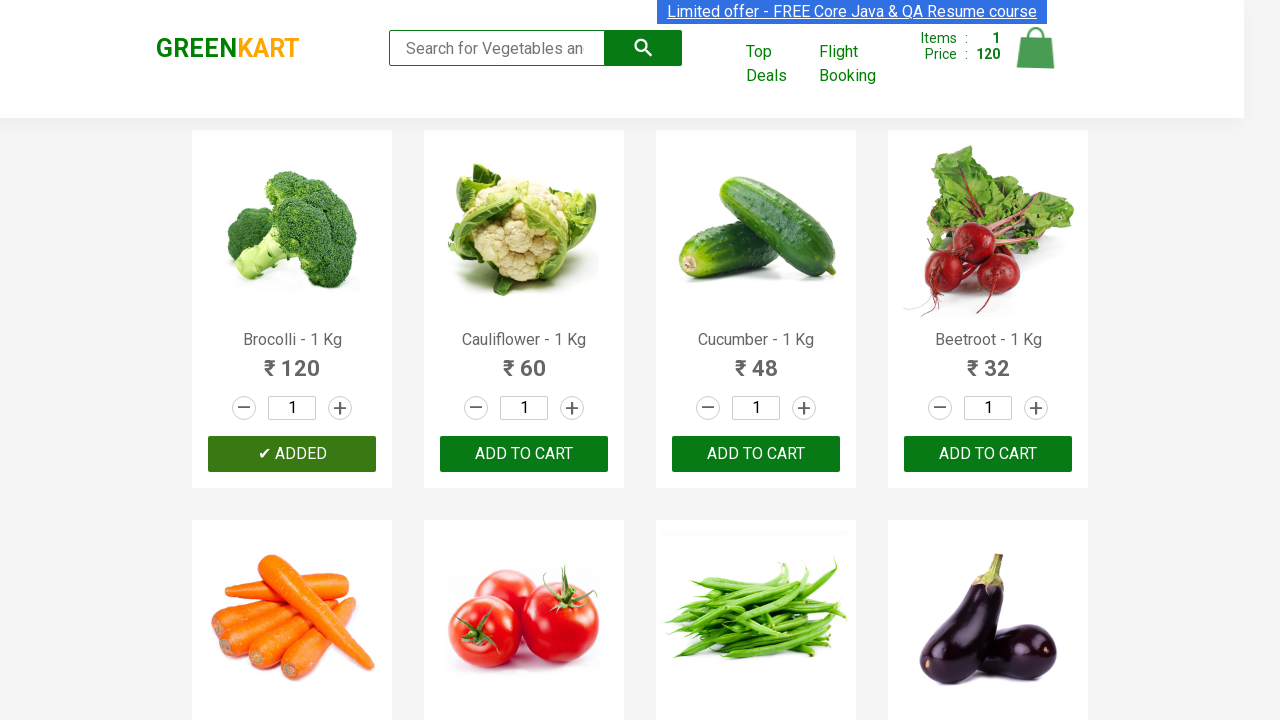

Added Cucumber to cart at (756, 454) on xpath=//div[@class='product-action']/button >> nth=2
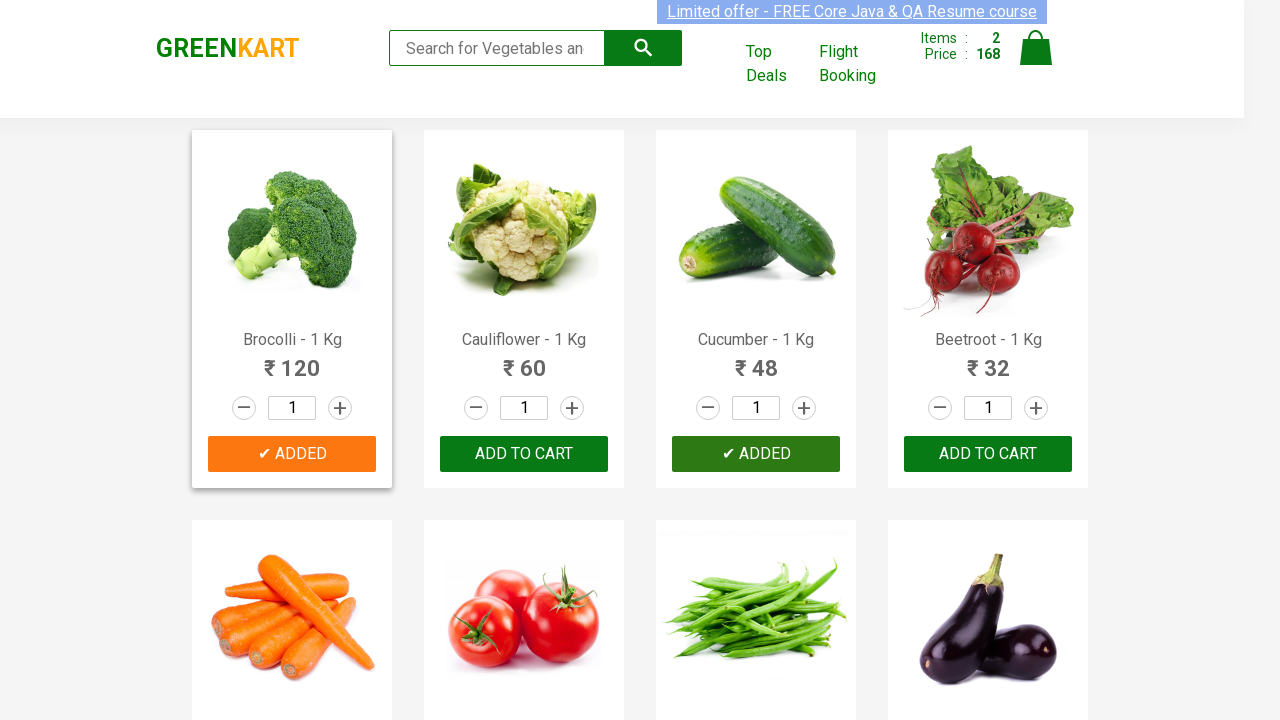

Added Beetroot to cart at (988, 454) on xpath=//div[@class='product-action']/button >> nth=3
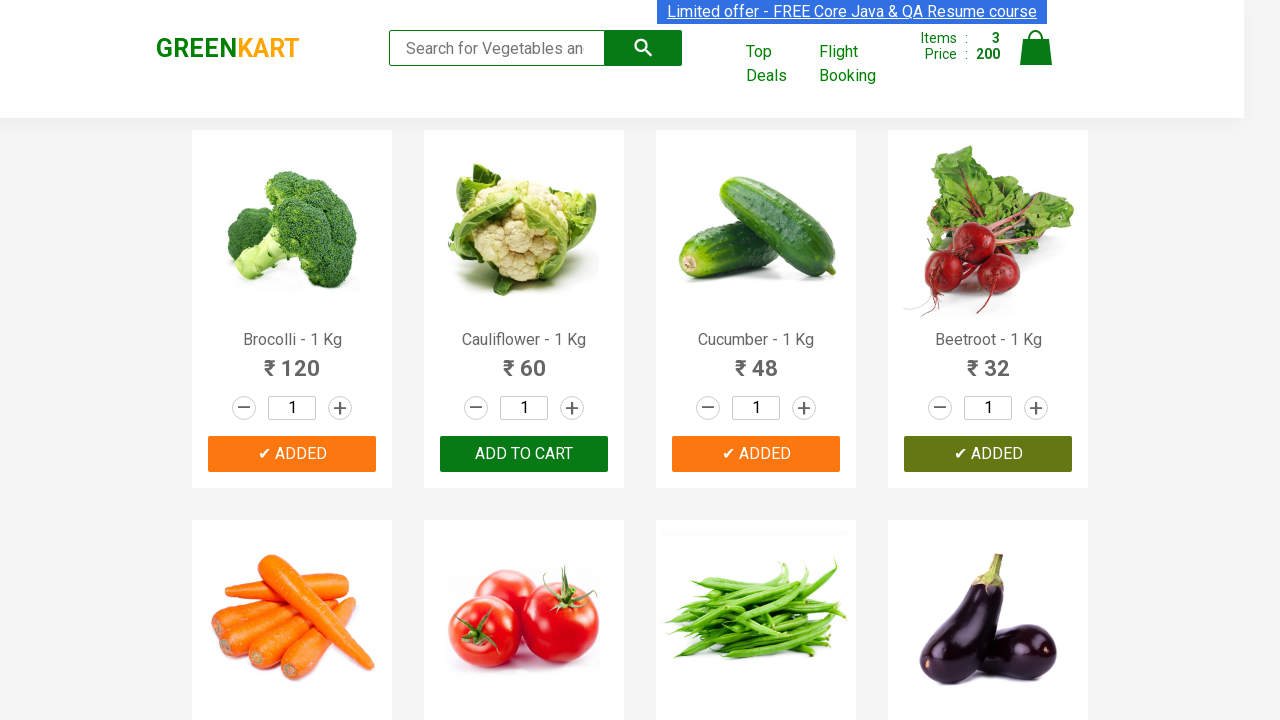

Clicked on cart icon at (1036, 48) on img[alt='Cart']
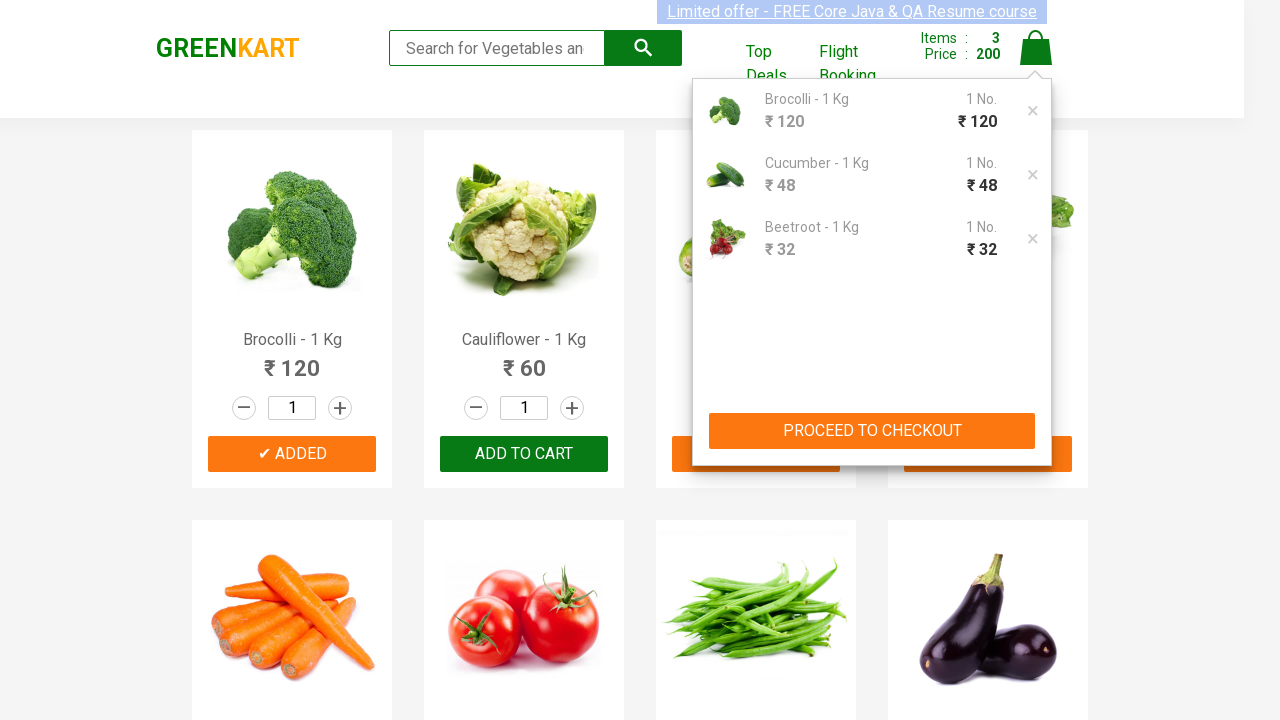

Clicked PROCEED TO CHECKOUT button at (872, 431) on xpath=//button[contains(text(),'PROCEED TO CHECKOUT')]
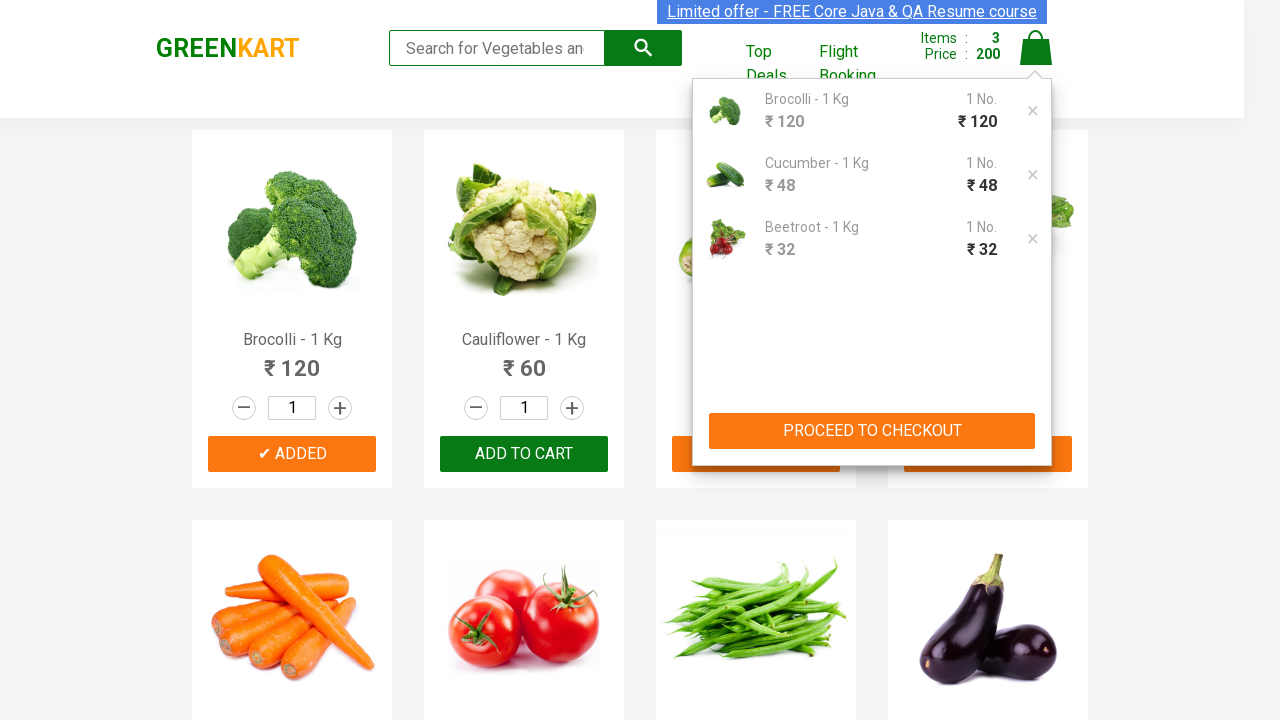

Promo code input field became visible
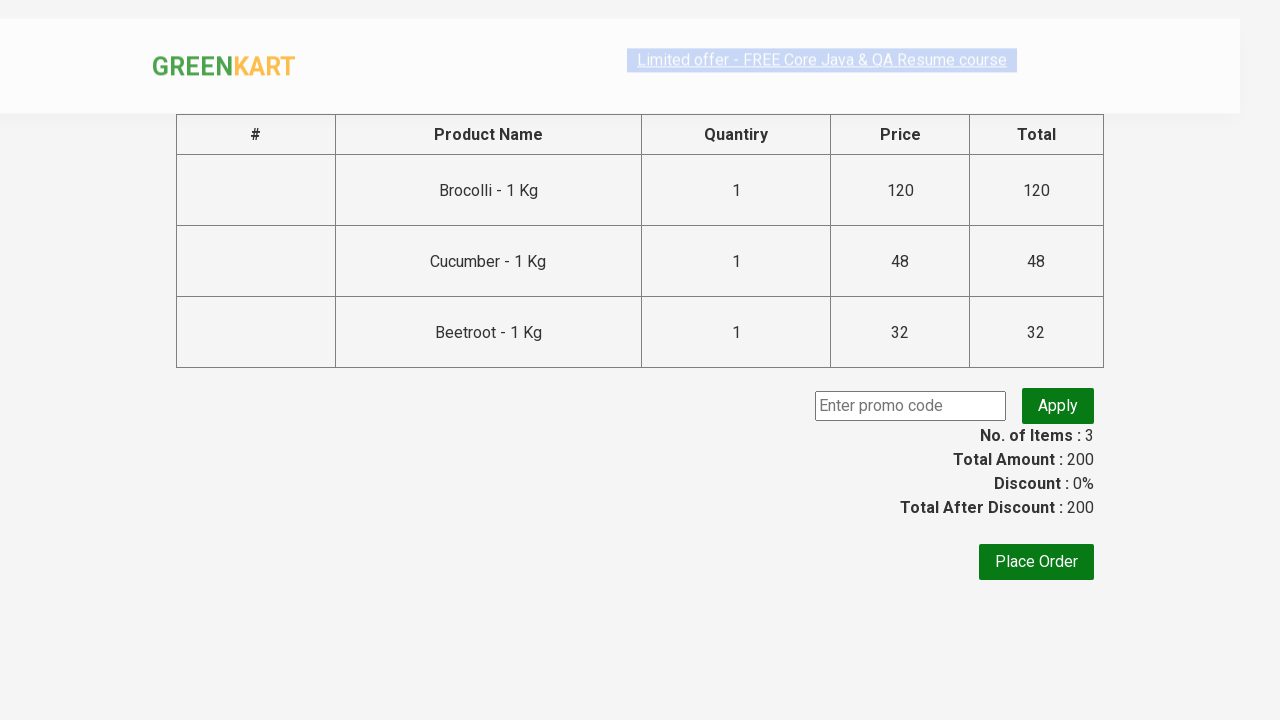

Entered promo code 'rahulshettyacademy' on input.promoCode
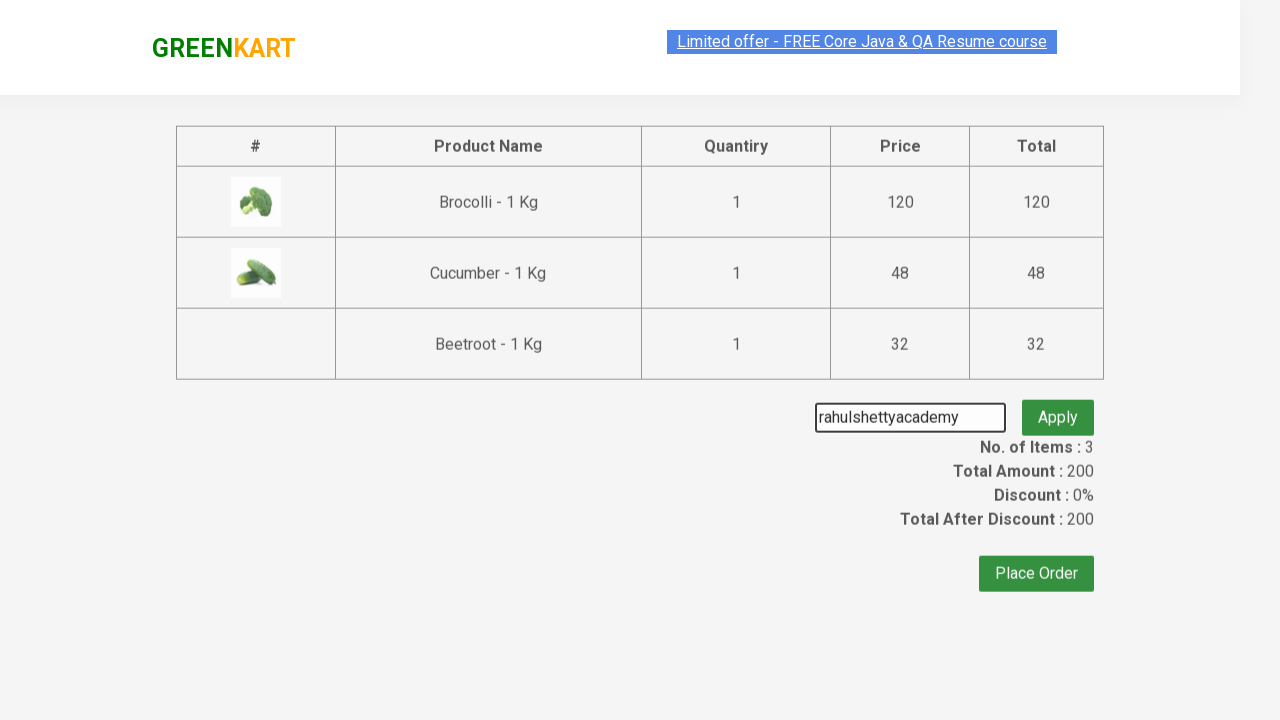

Clicked apply promo button at (1058, 406) on button.promoBtn
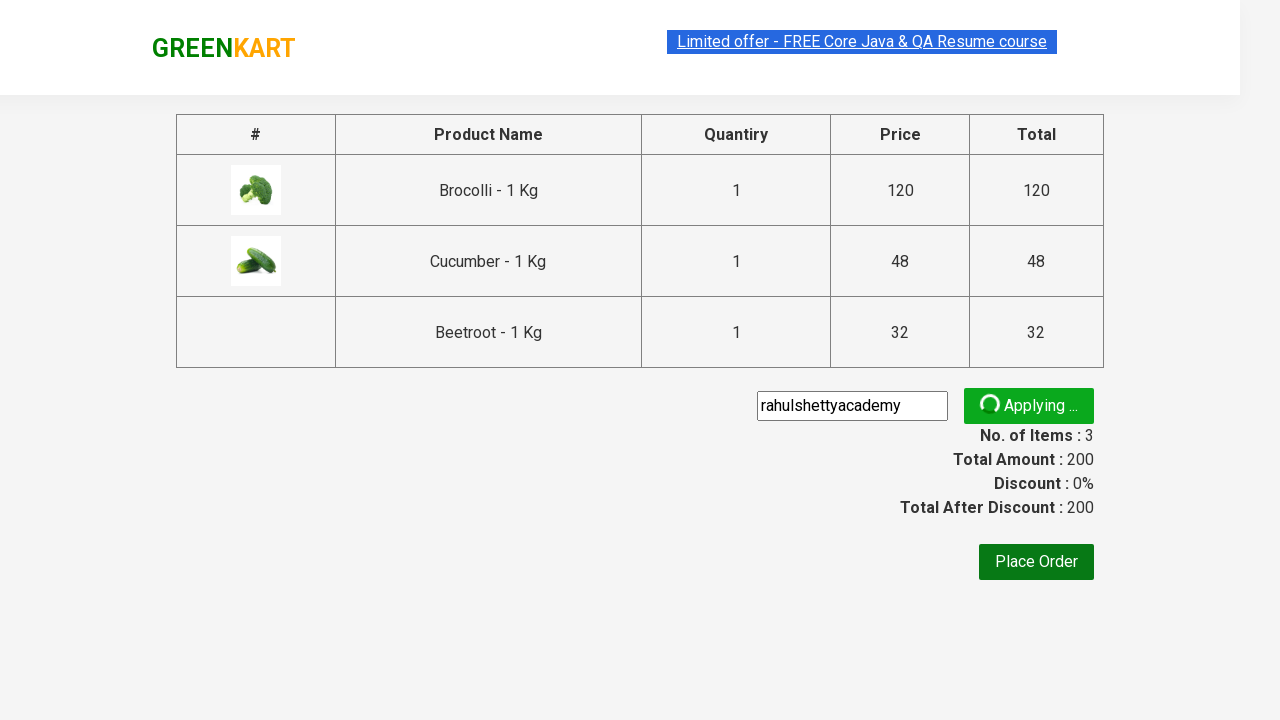

Promo info message appeared
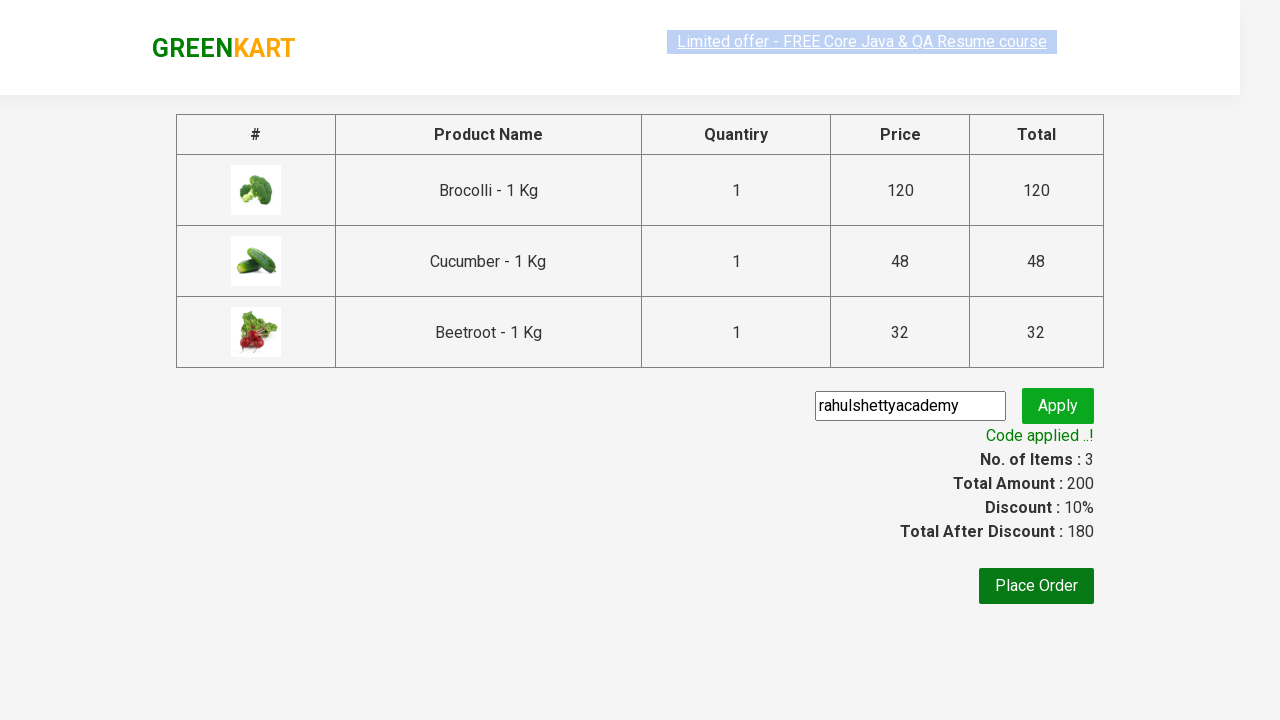

Retrieved promo info text: Code applied ..!
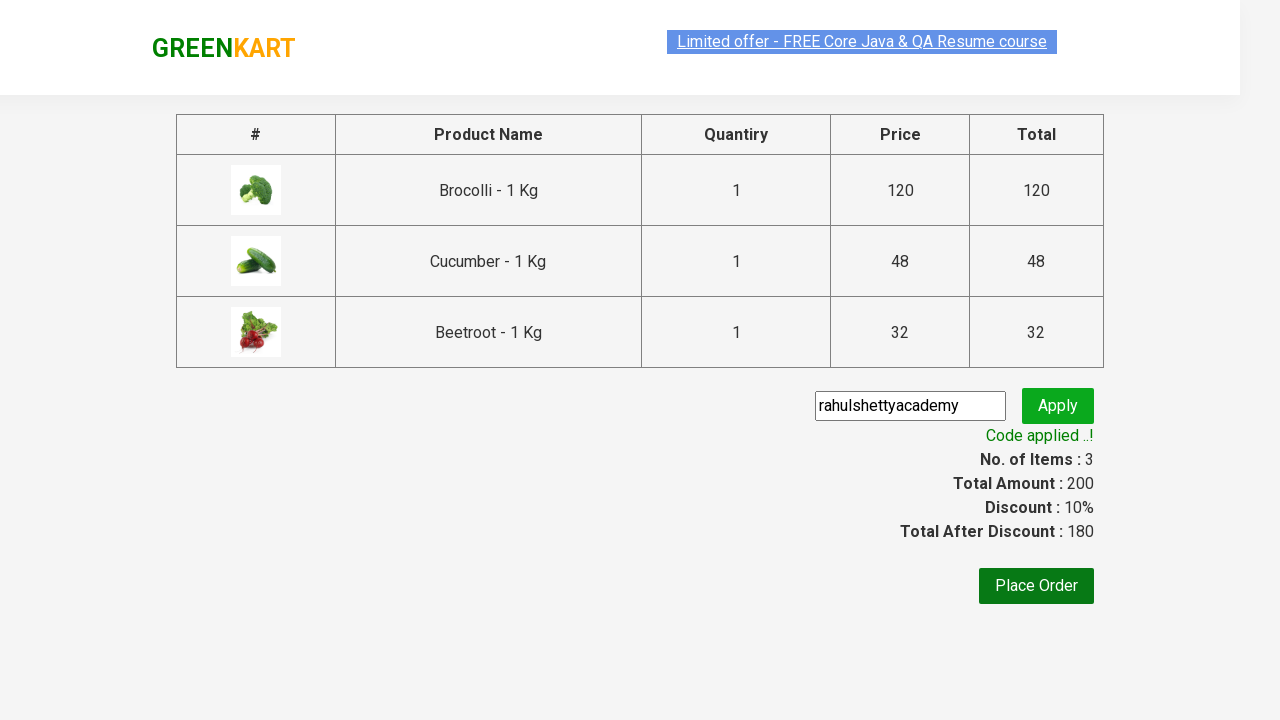

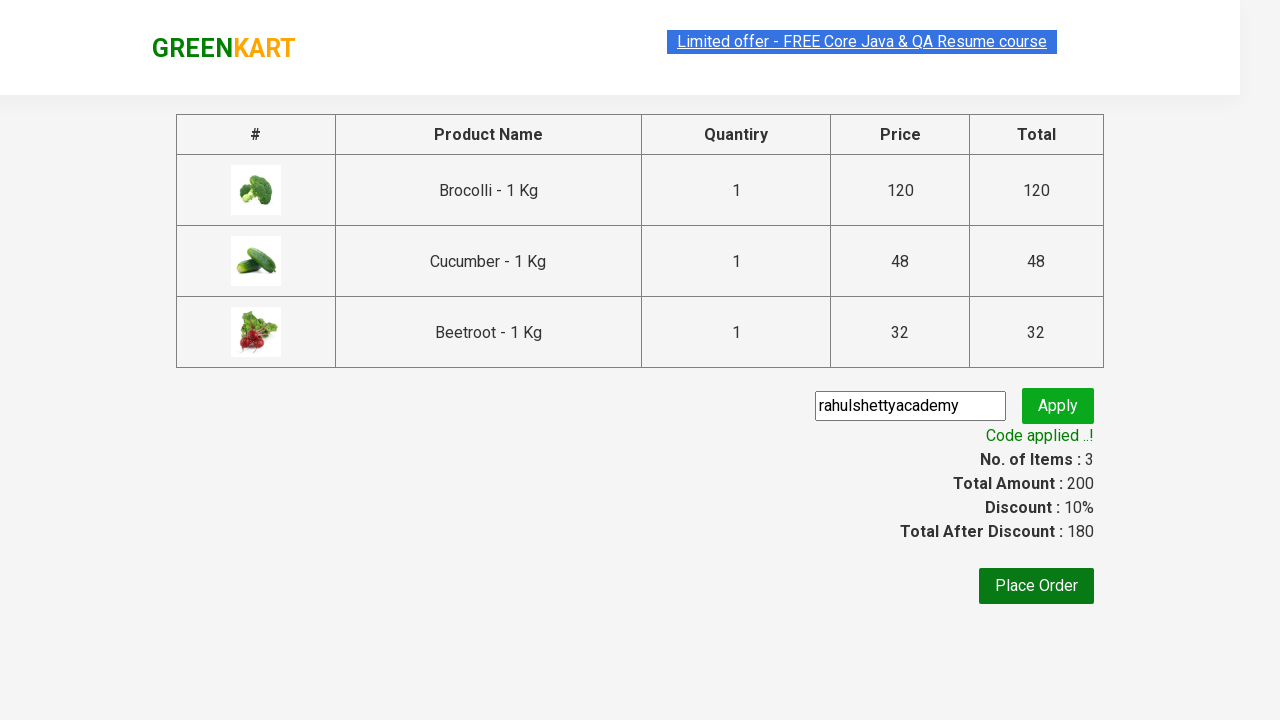